Tests Hacker News search functionality by searching for "selenium" and verifying results are displayed

Starting URL: https://hackernews-seven.vercel.app

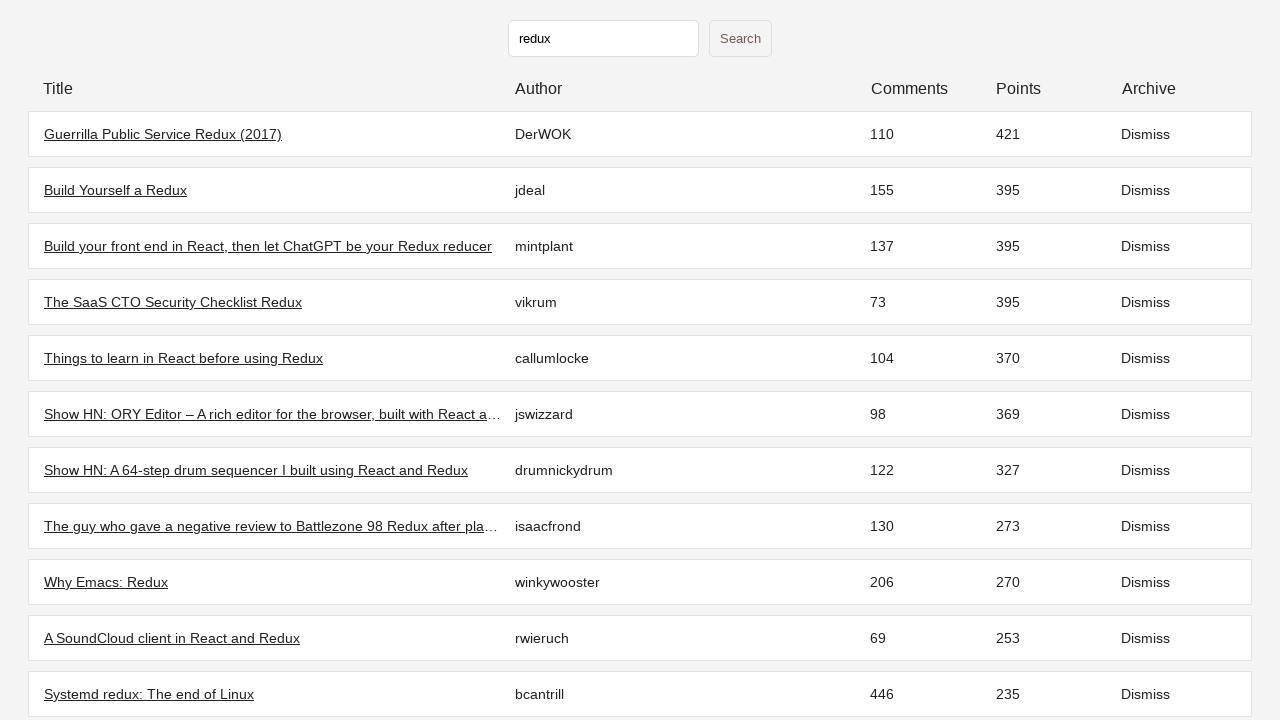

Filled search input with 'selenium' on input[type="search"], input[type="text"]
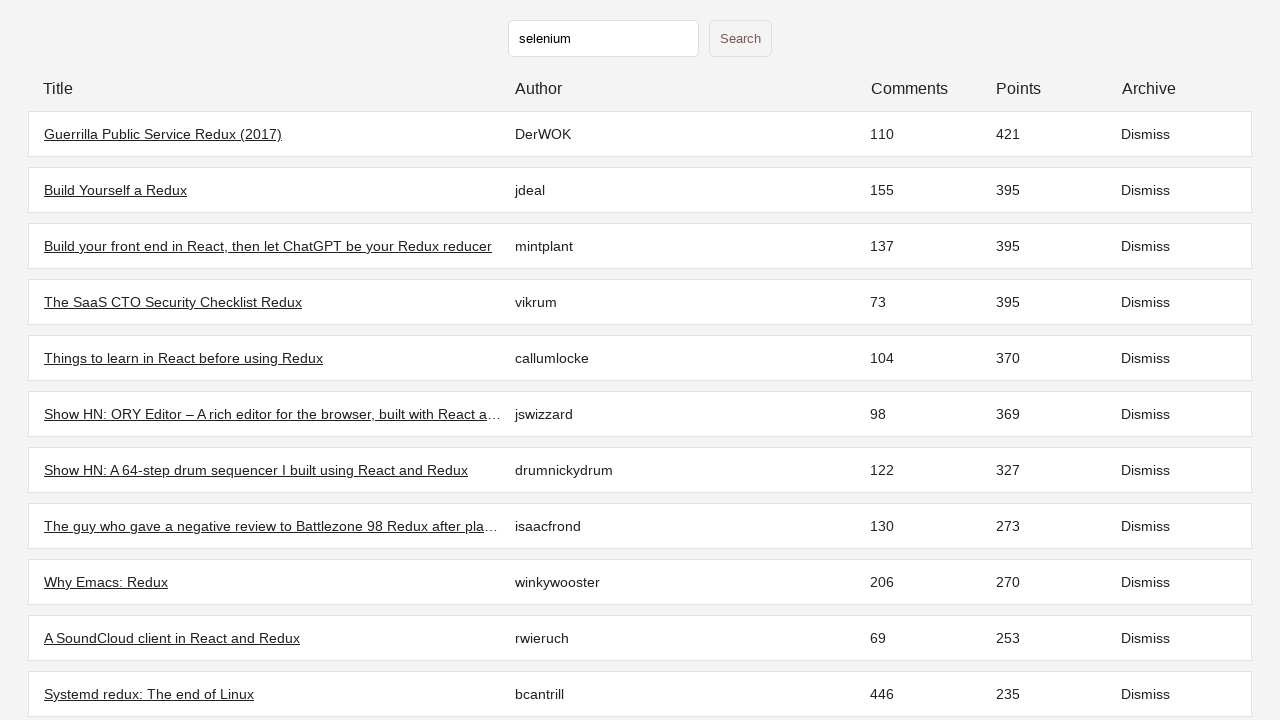

Pressed Enter to submit search on input[type="search"], input[type="text"]
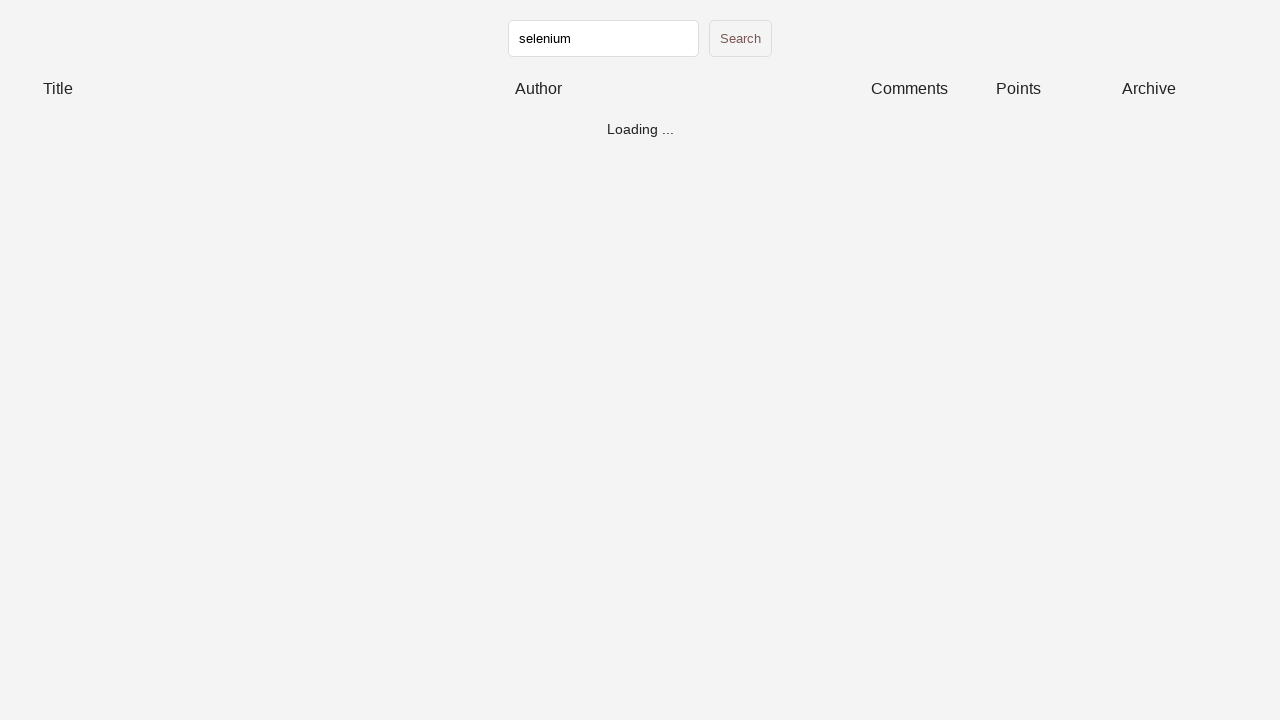

Search results loaded and table rows are visible
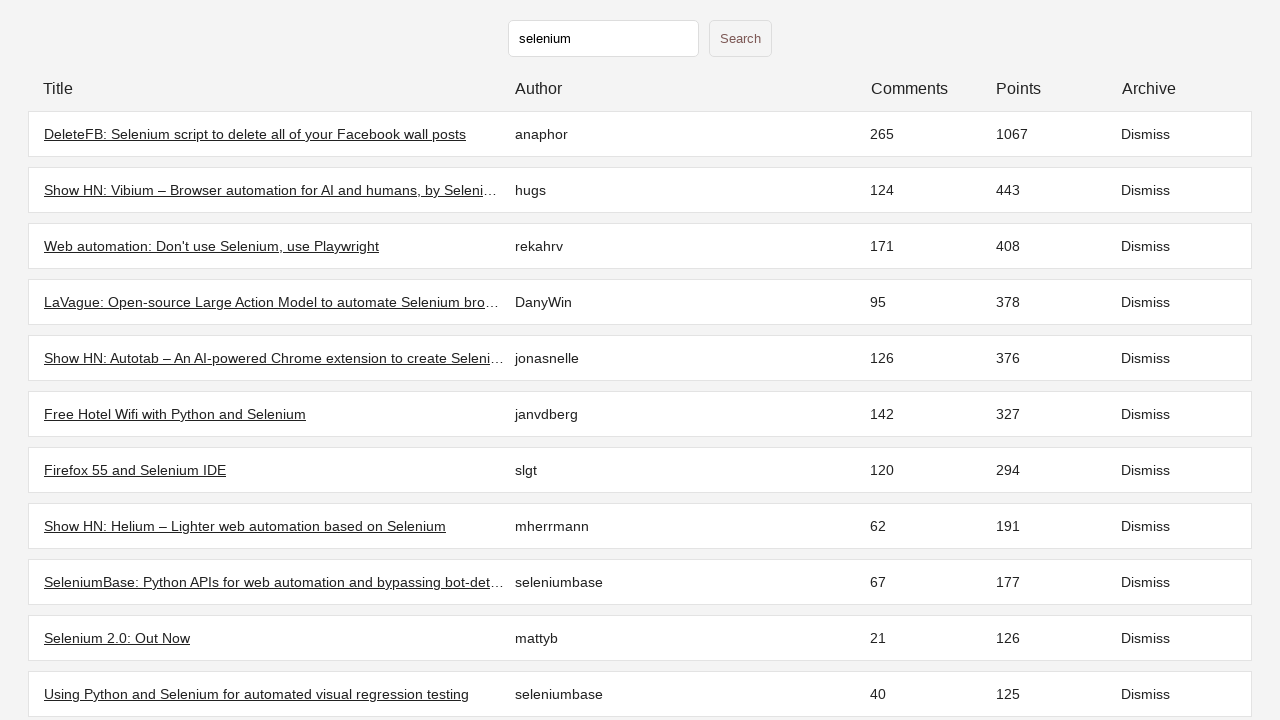

Verified 100 search results are displayed
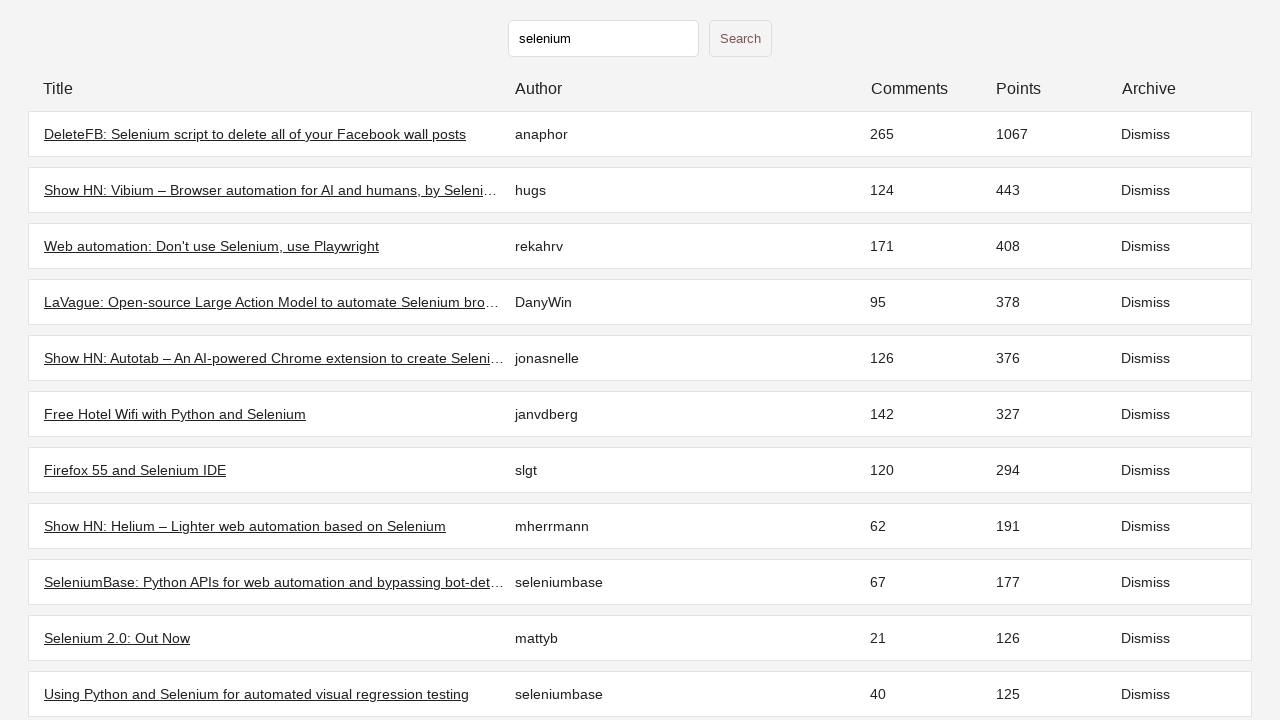

Assertion passed: at least one search result found
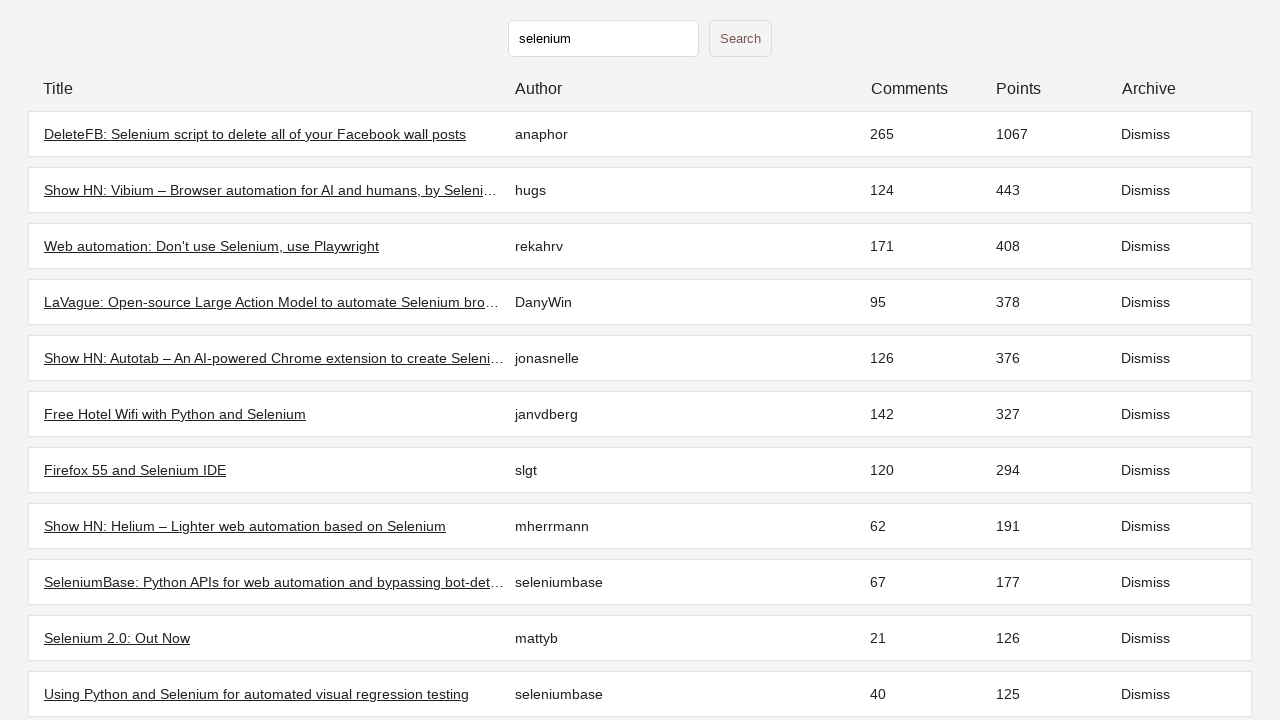

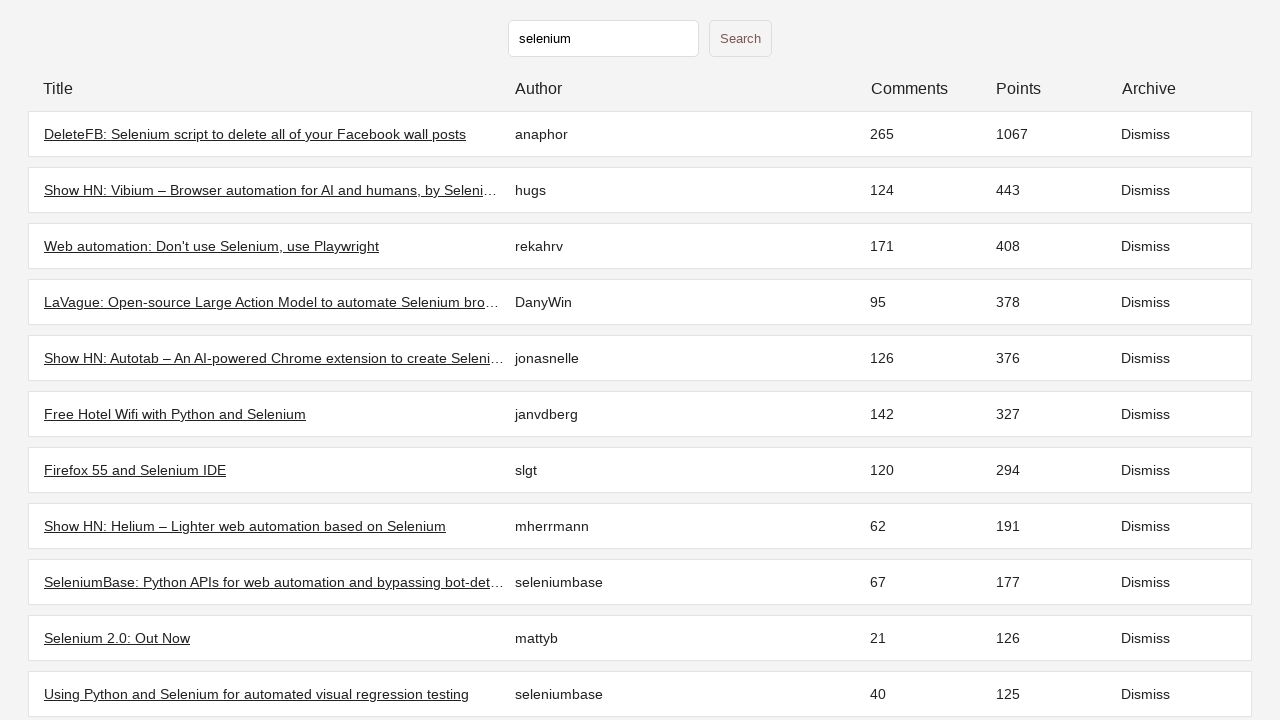